Tests accepting a JavaScript confirmation dialog by clicking a button that triggers the alert and then accepting it

Starting URL: https://enthrallit.com/selenium/

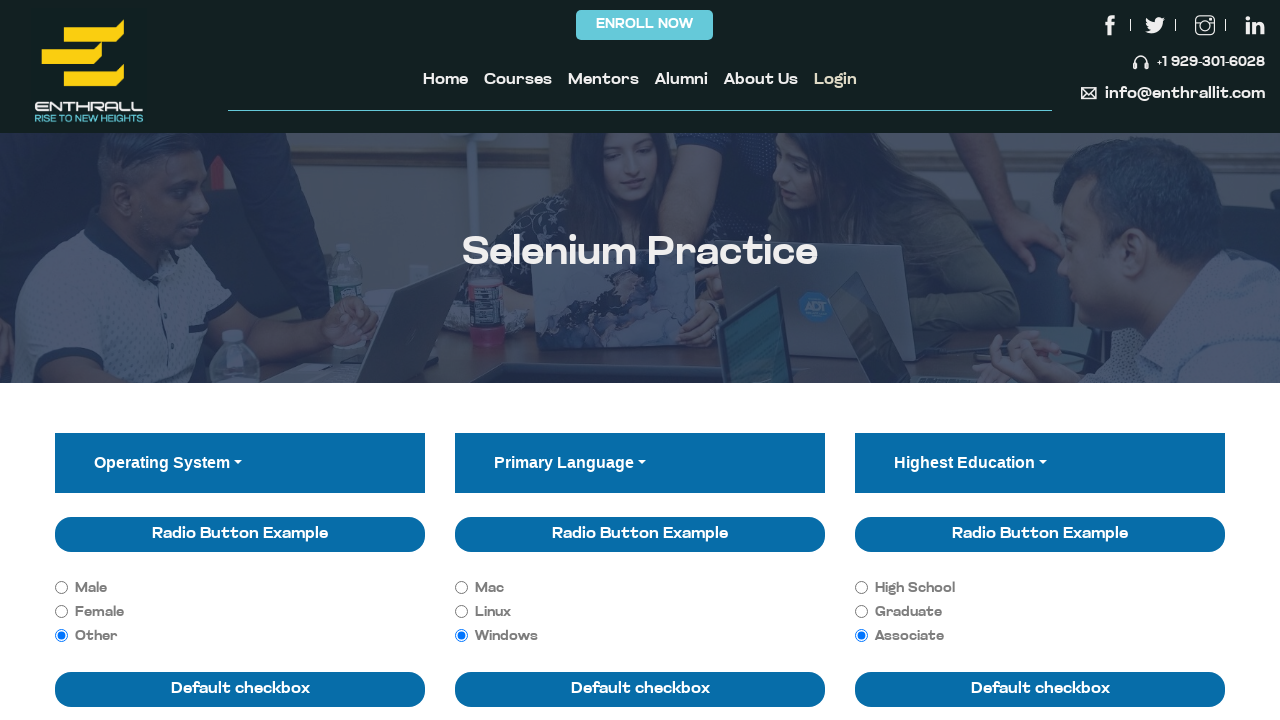

Clicked button to trigger JavaScript confirmation dialog at (568, 361) on xpath=//button[normalize-space(text())='Click for JS Confirm']
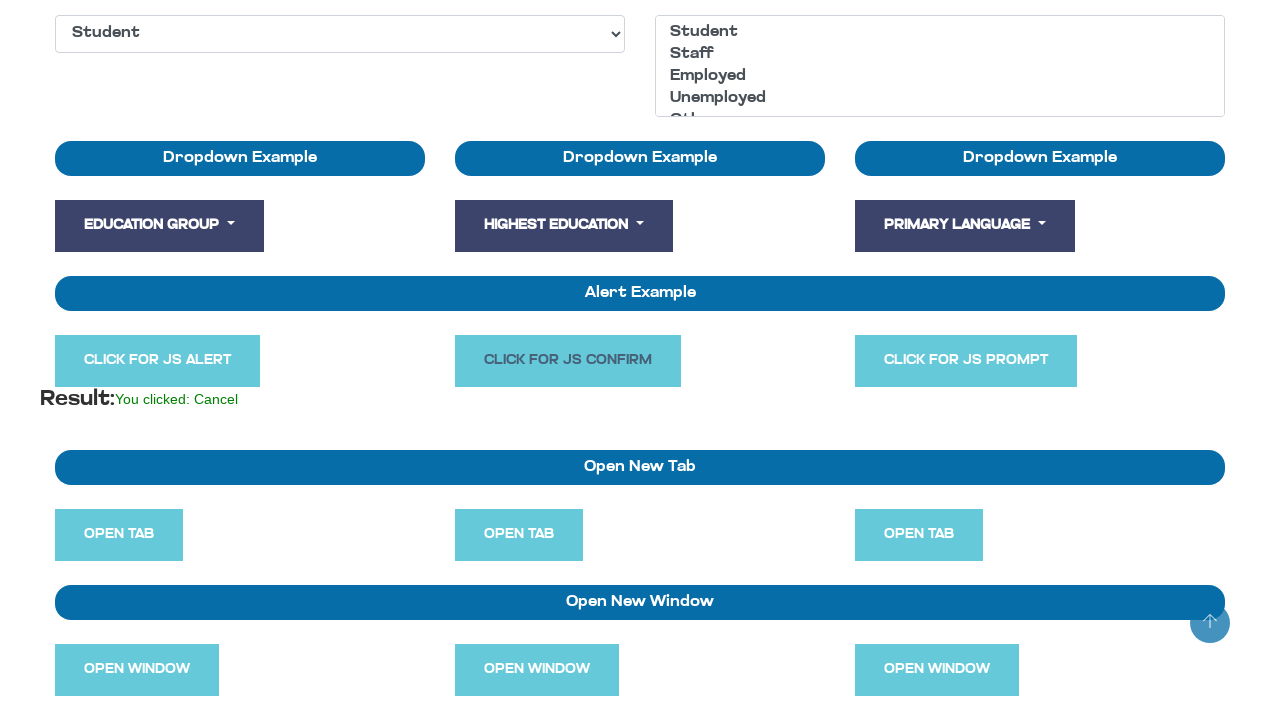

Set up dialog handler to accept confirmation alert
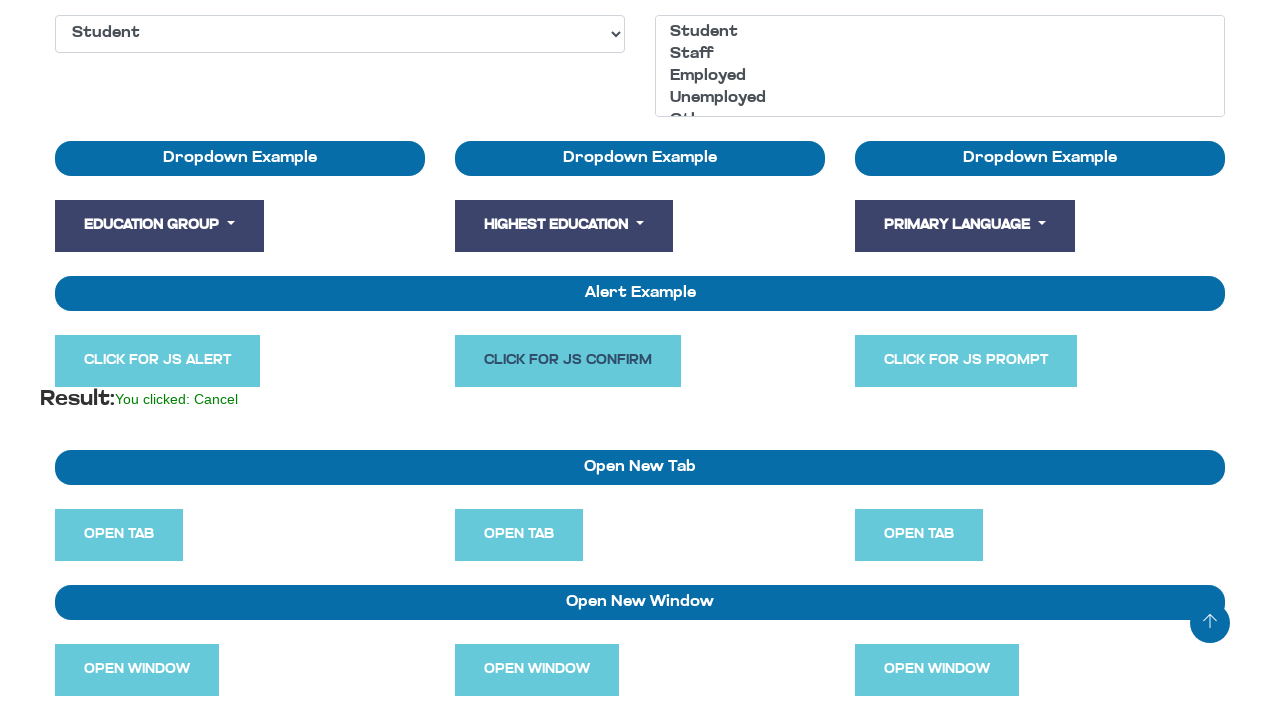

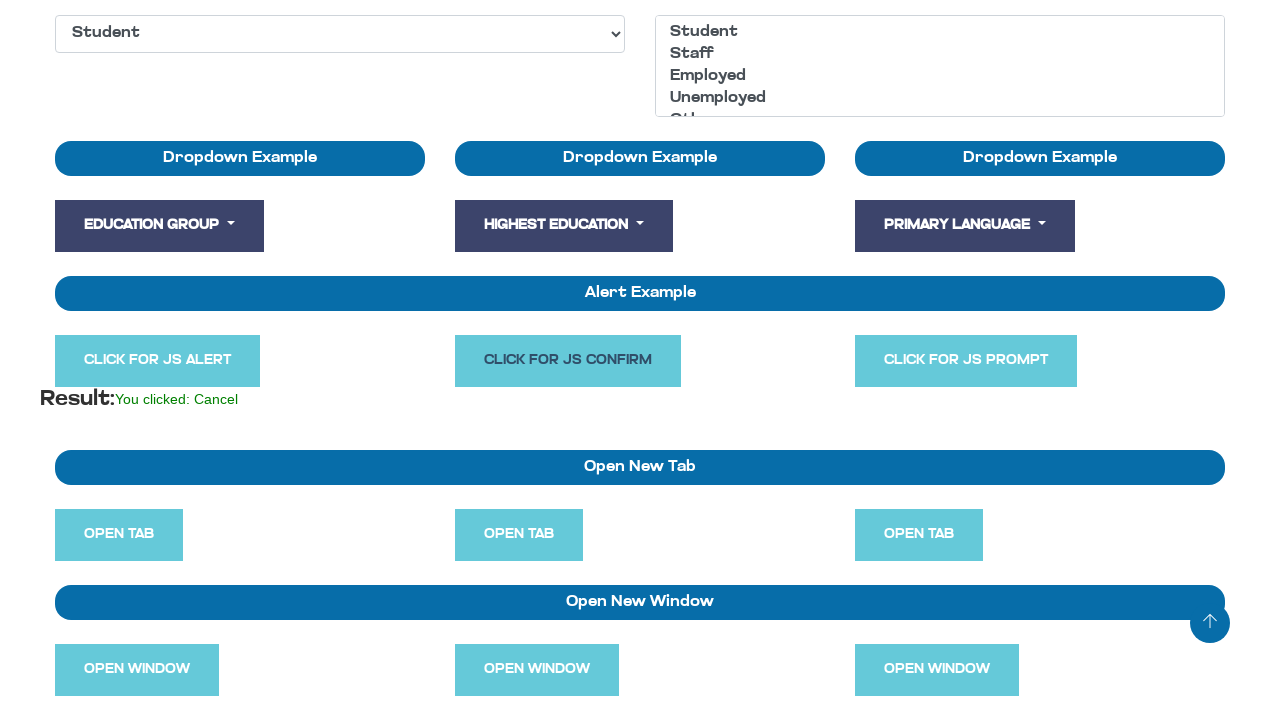